Tests clicking on an image element on a webpage and verifies that the page navigates successfully by checking if the title is not empty

Starting URL: https://www.guru99.com/click-on-image-in-selenium.html

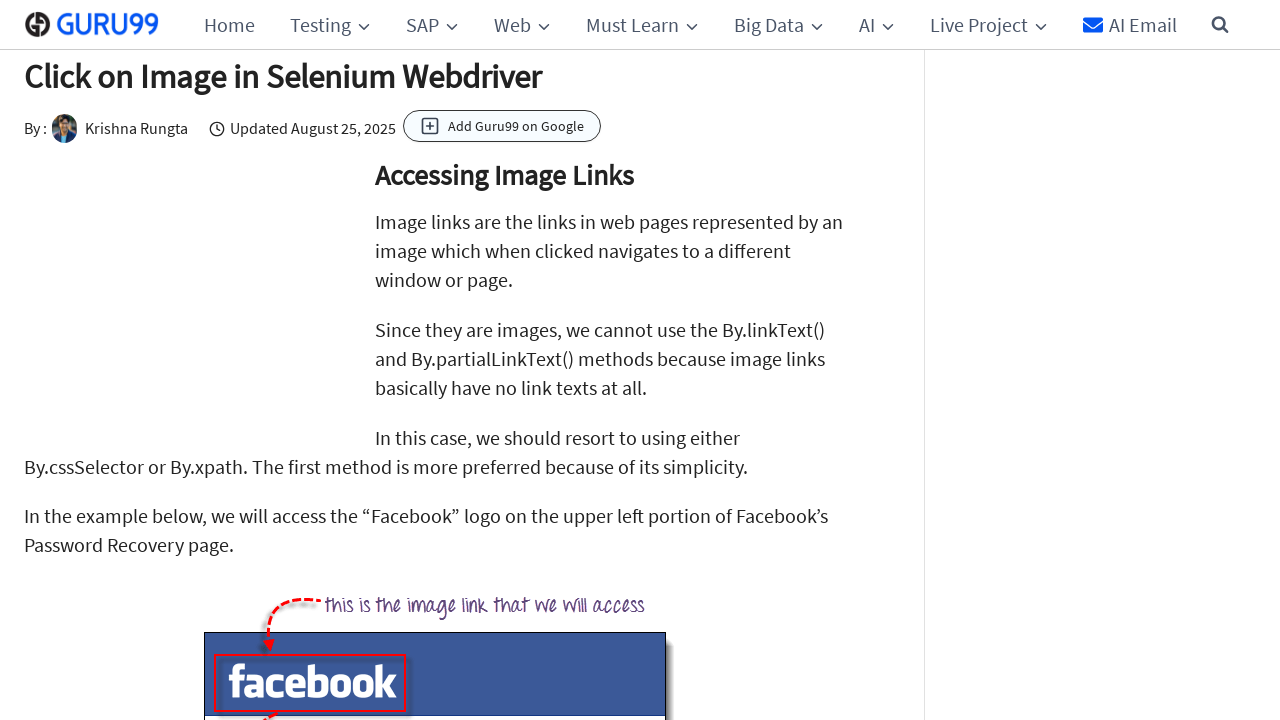

Clicked on the Guru99 image element at (92, 24) on img[alt='Guru99']
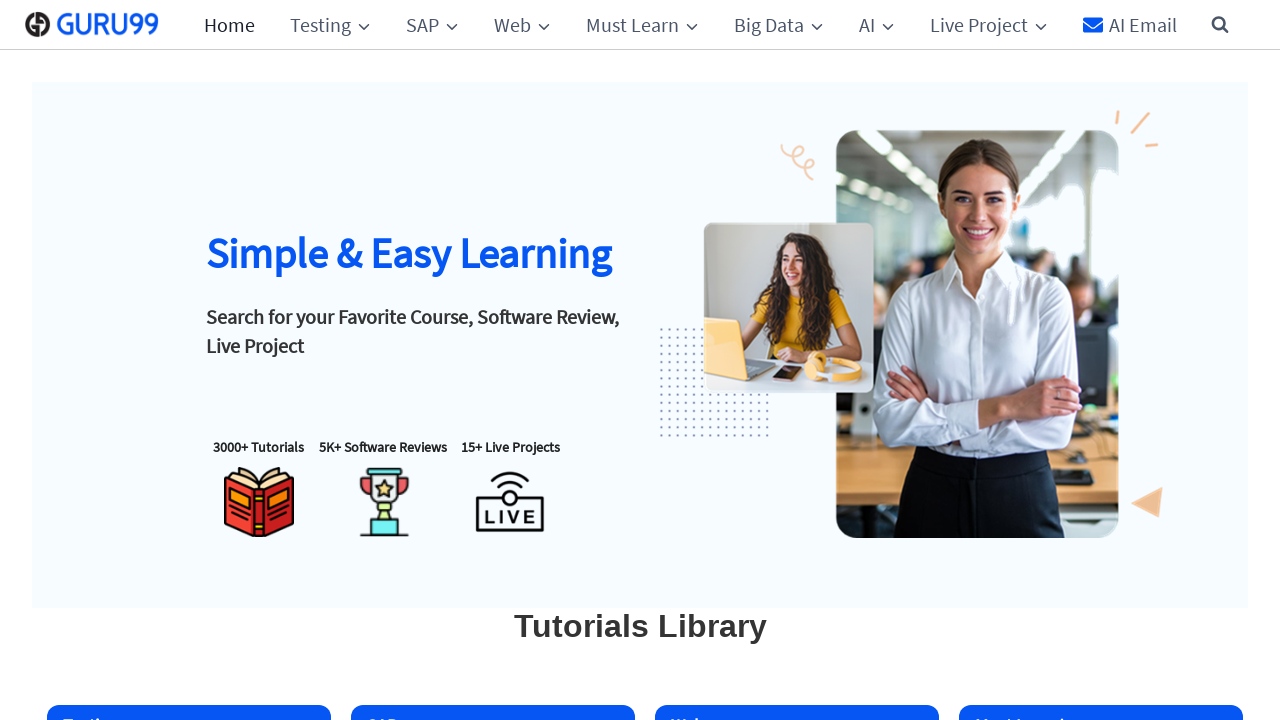

Page navigation completed and load state reached
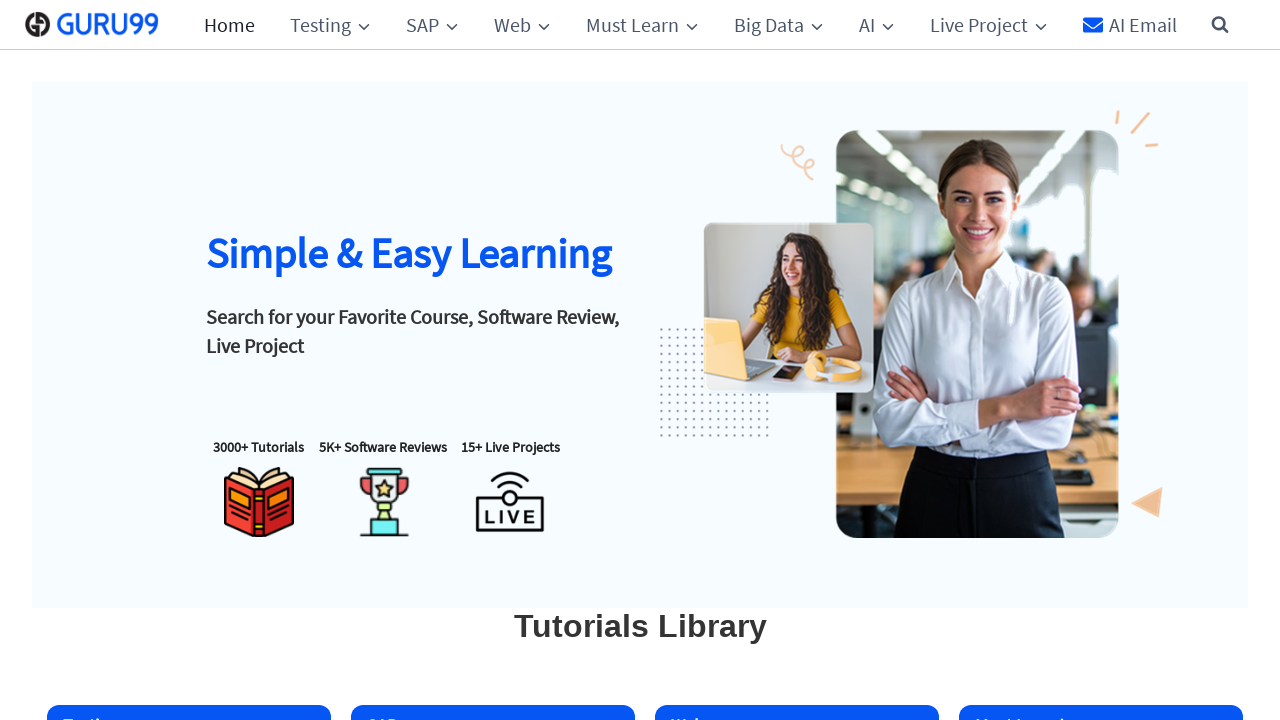

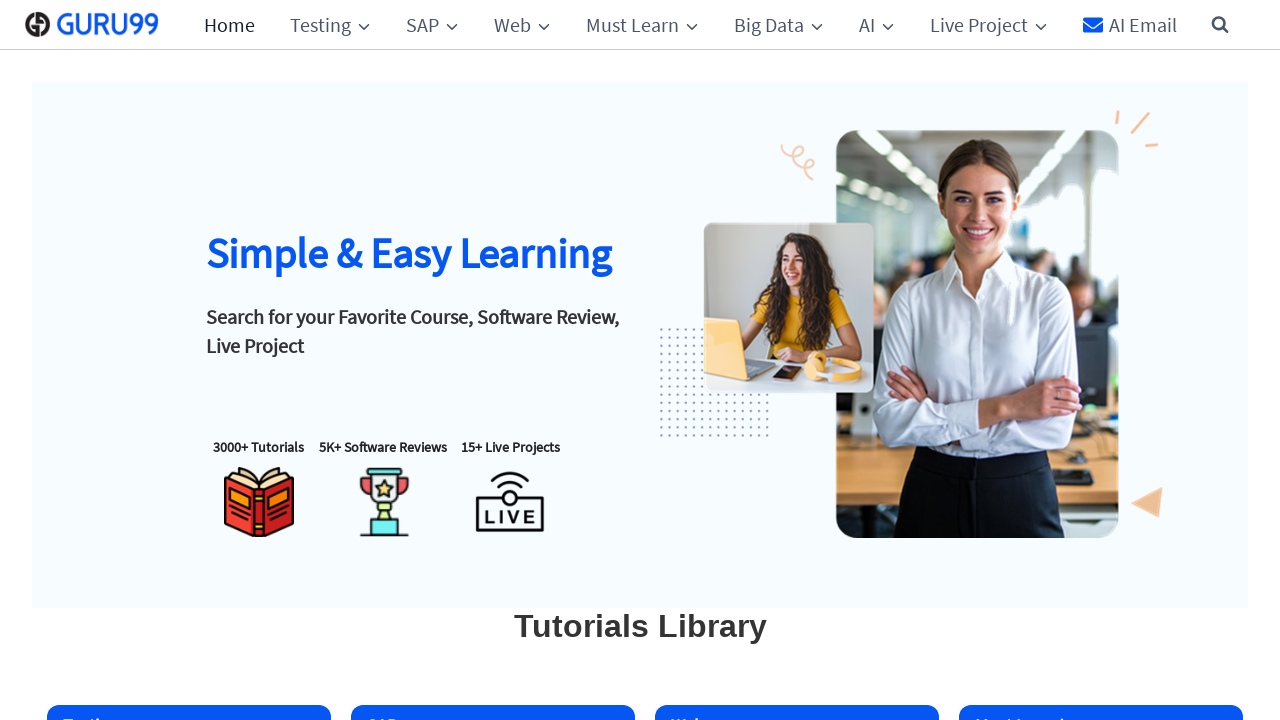